Hovers over the Node.js environment button to open a dropdown menu, then selects Python from the list and verifies navigation to the Python documentation page.

Starting URL: https://playwright.dev

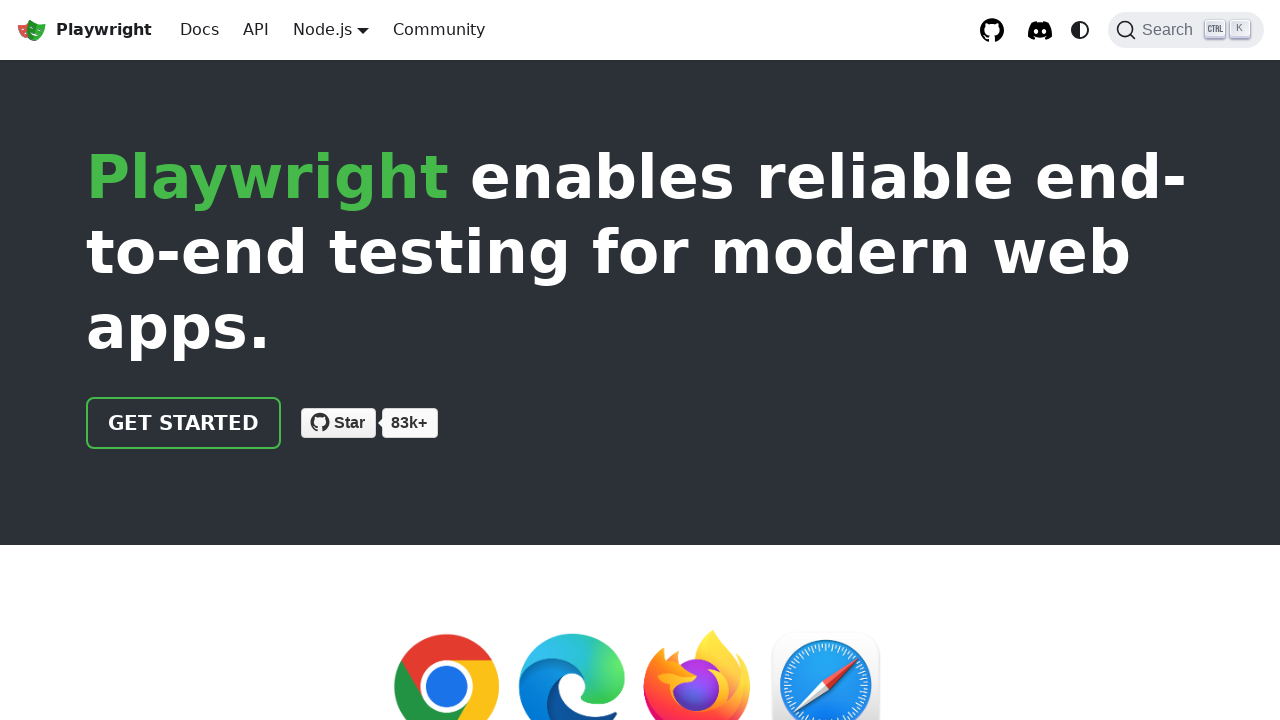

Hovered over Node.js environment button to open dropdown menu at (322, 29) on internal:role=button[name="Node.js"i]
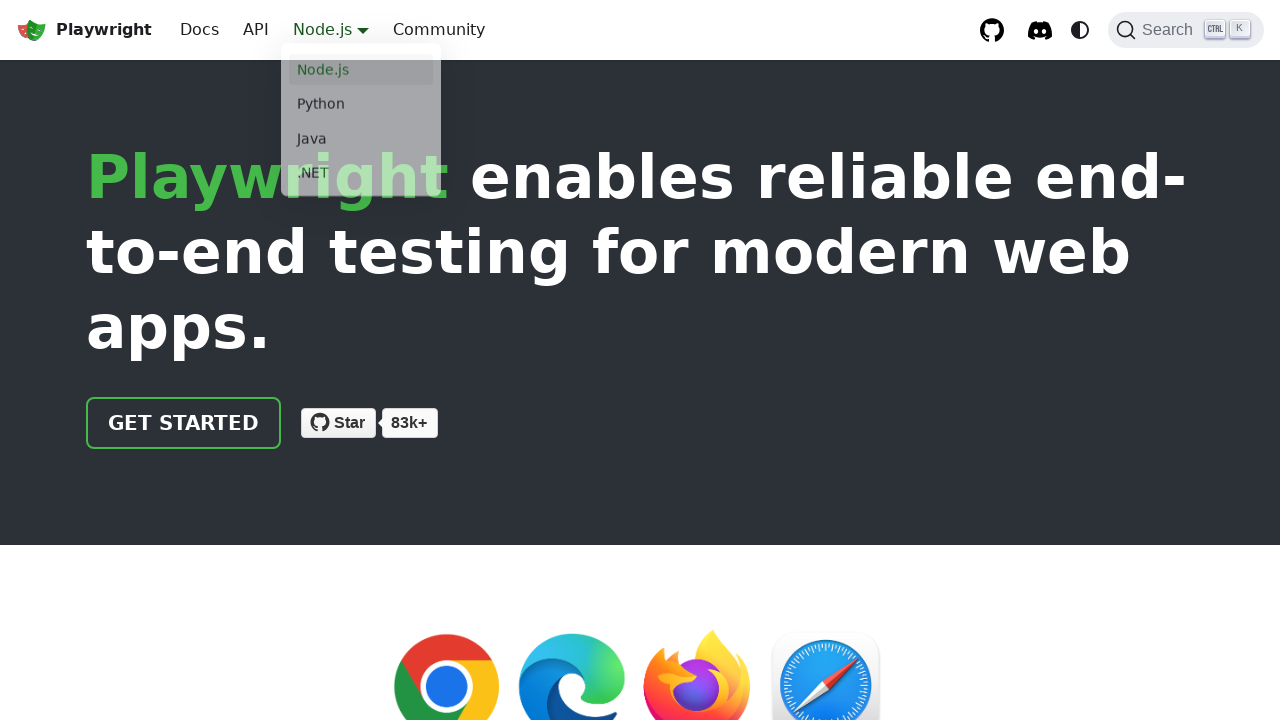

Dropdown menu became visible
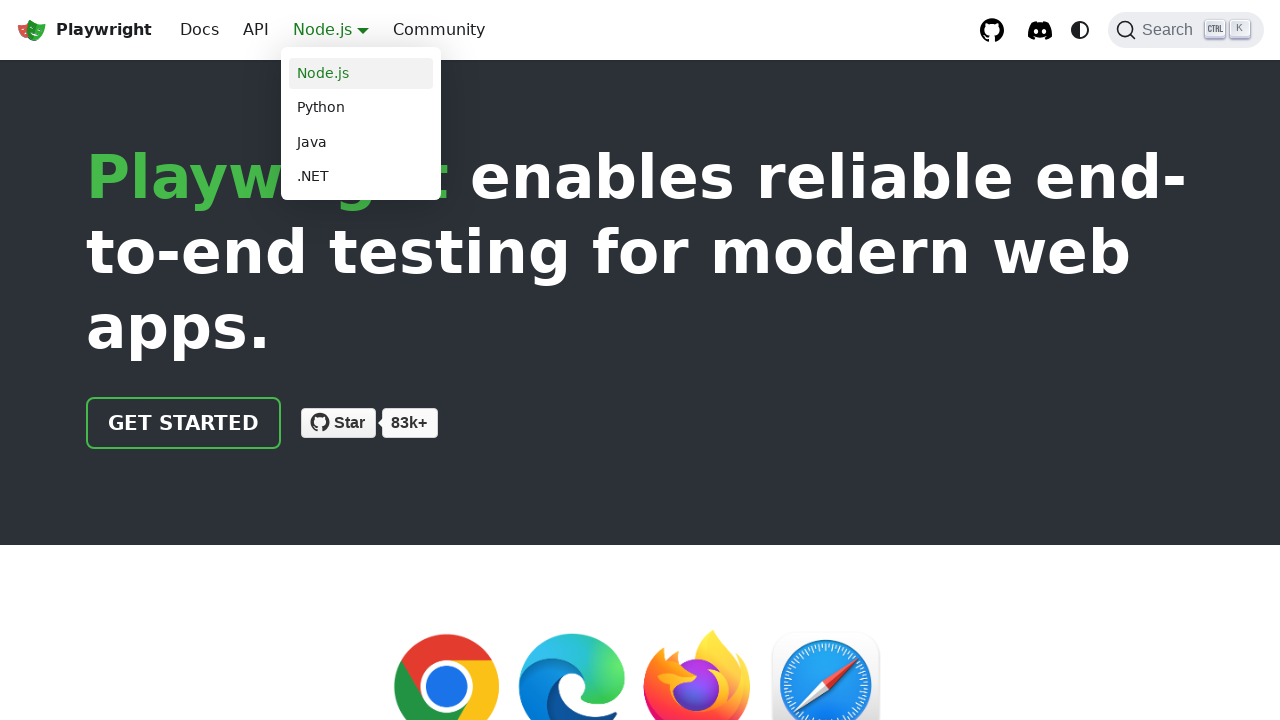

Selected Python from the dropdown menu at (361, 108) on ul.dropdown__menu a >> internal:text="Python"i
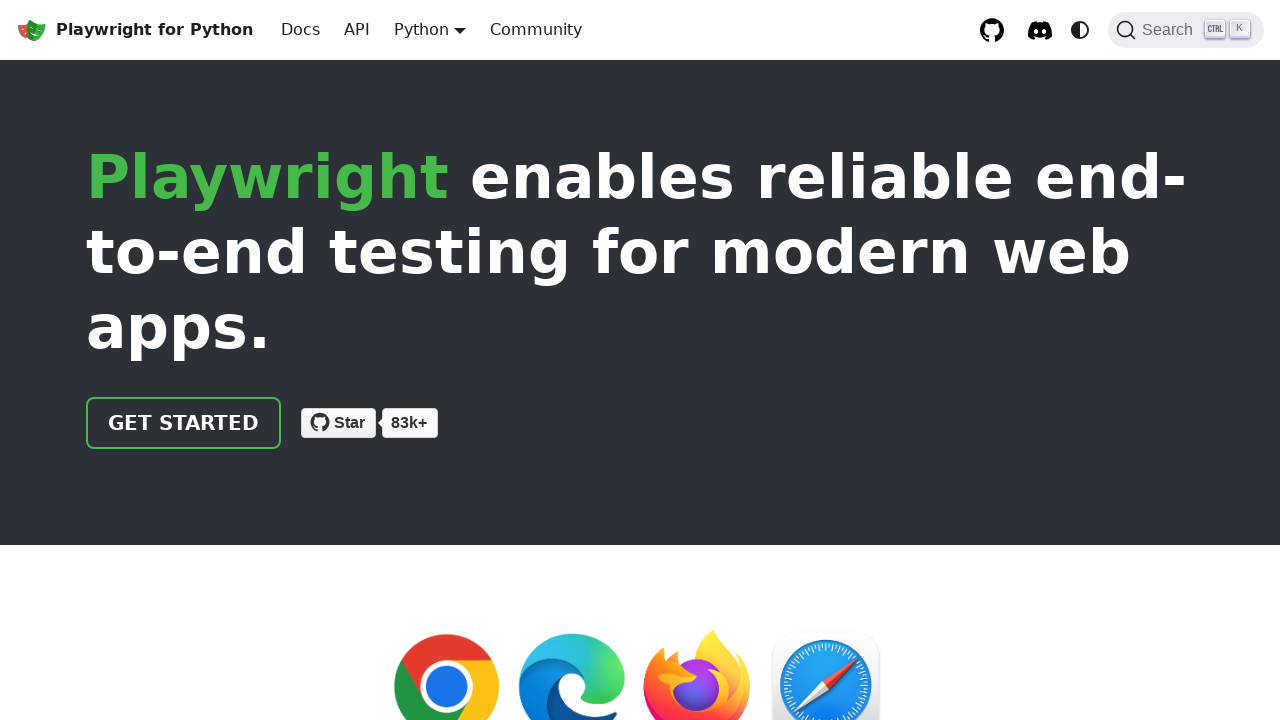

Successfully navigated to Python documentation page
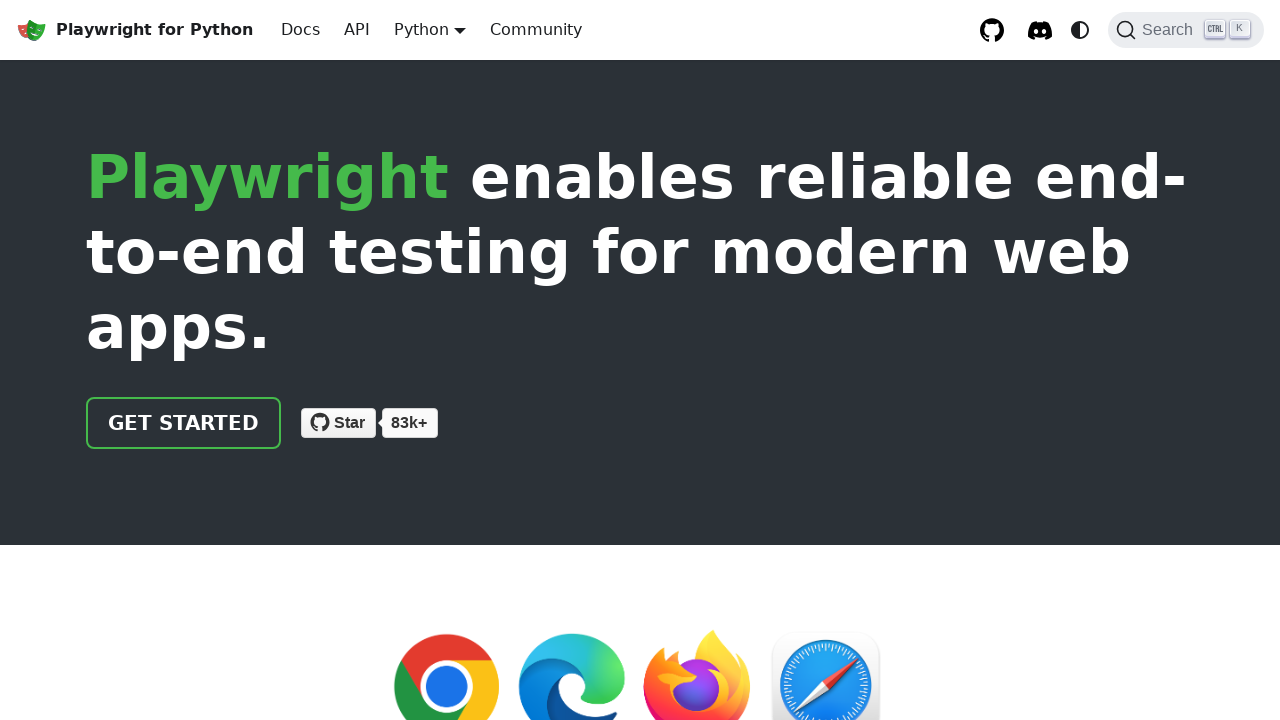

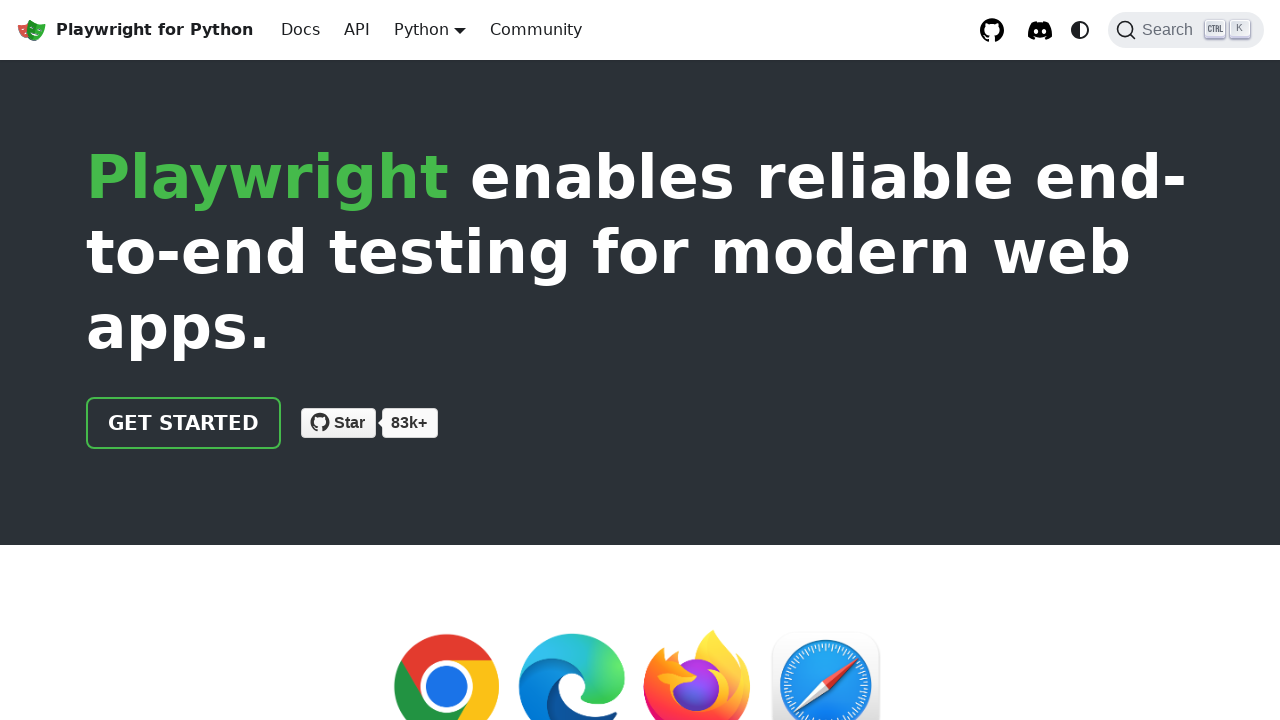